Tests the search functionality on python.org by entering a search query "pycon" and verifying that results are returned.

Starting URL: http://www.python.org

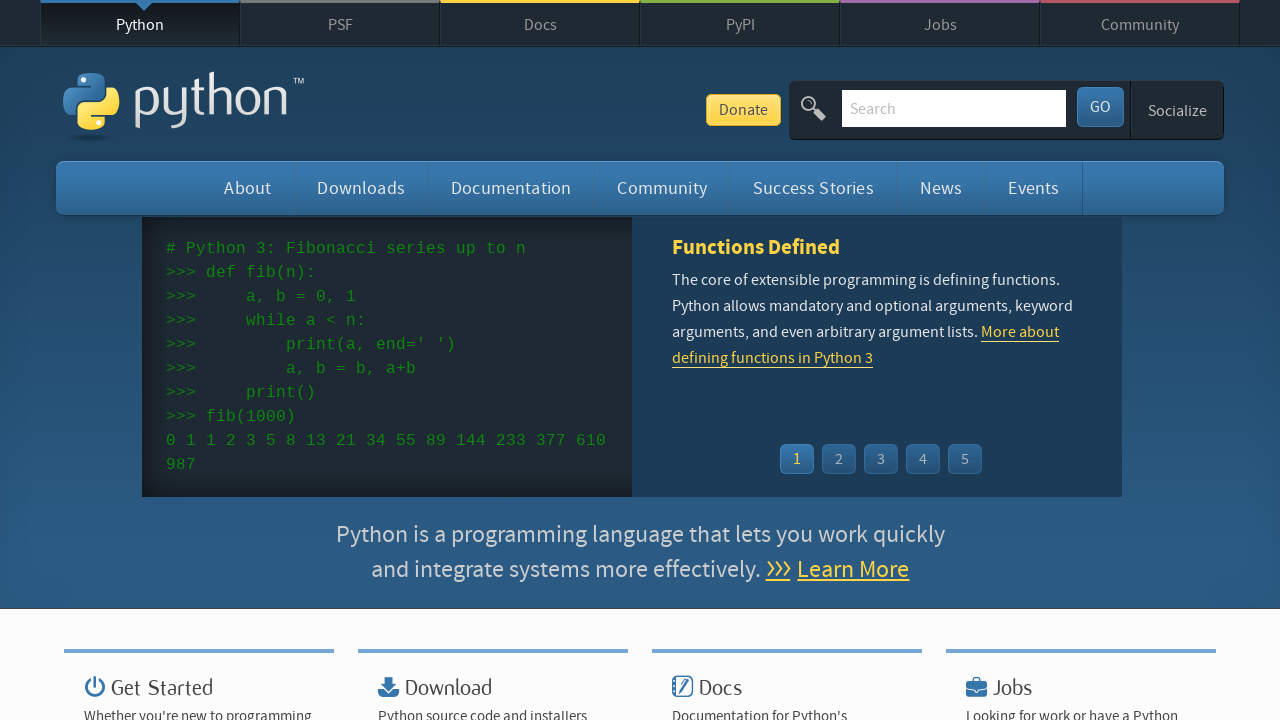

Filled search box with query 'pycon' on input[name='q']
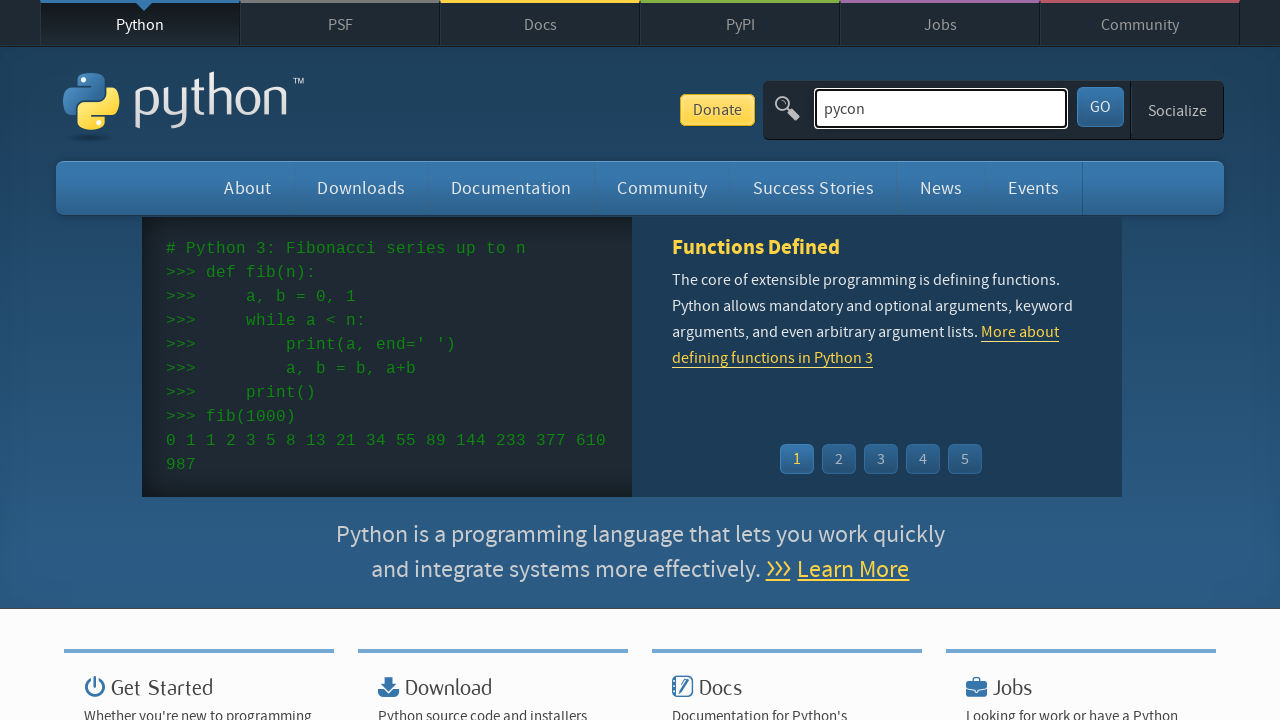

Pressed Enter to submit search query on input[name='q']
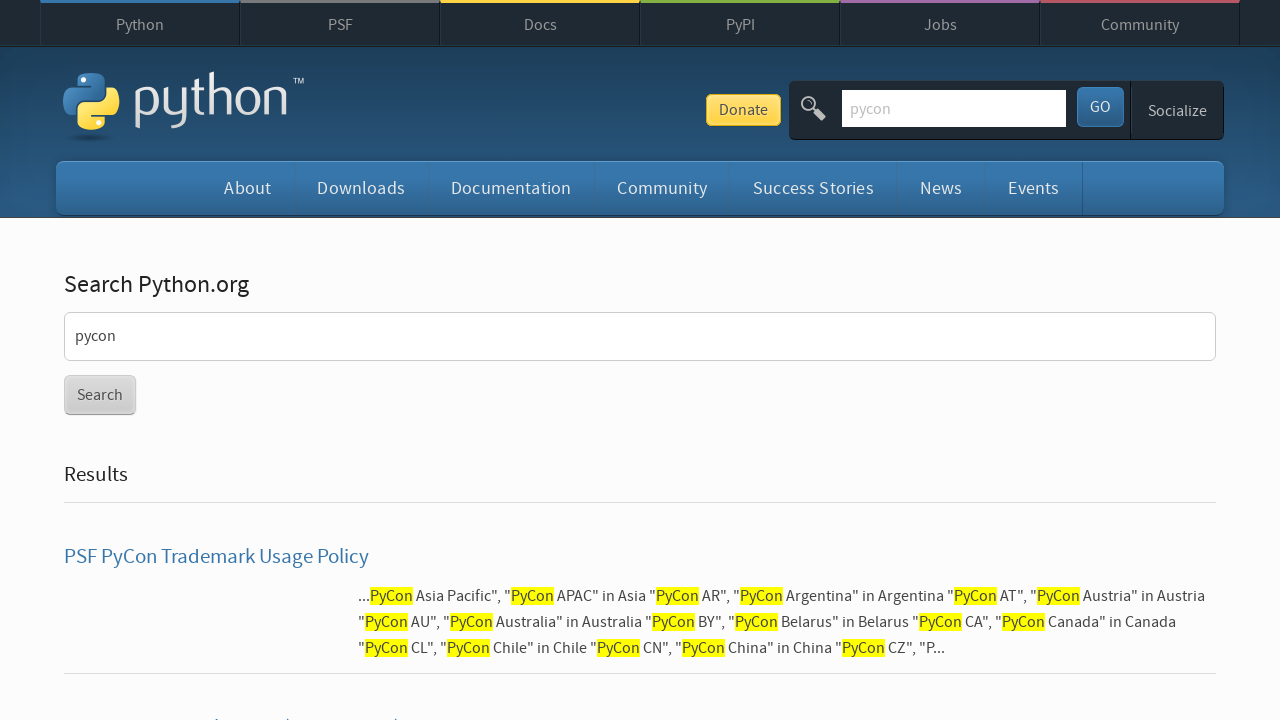

Search results page loaded successfully
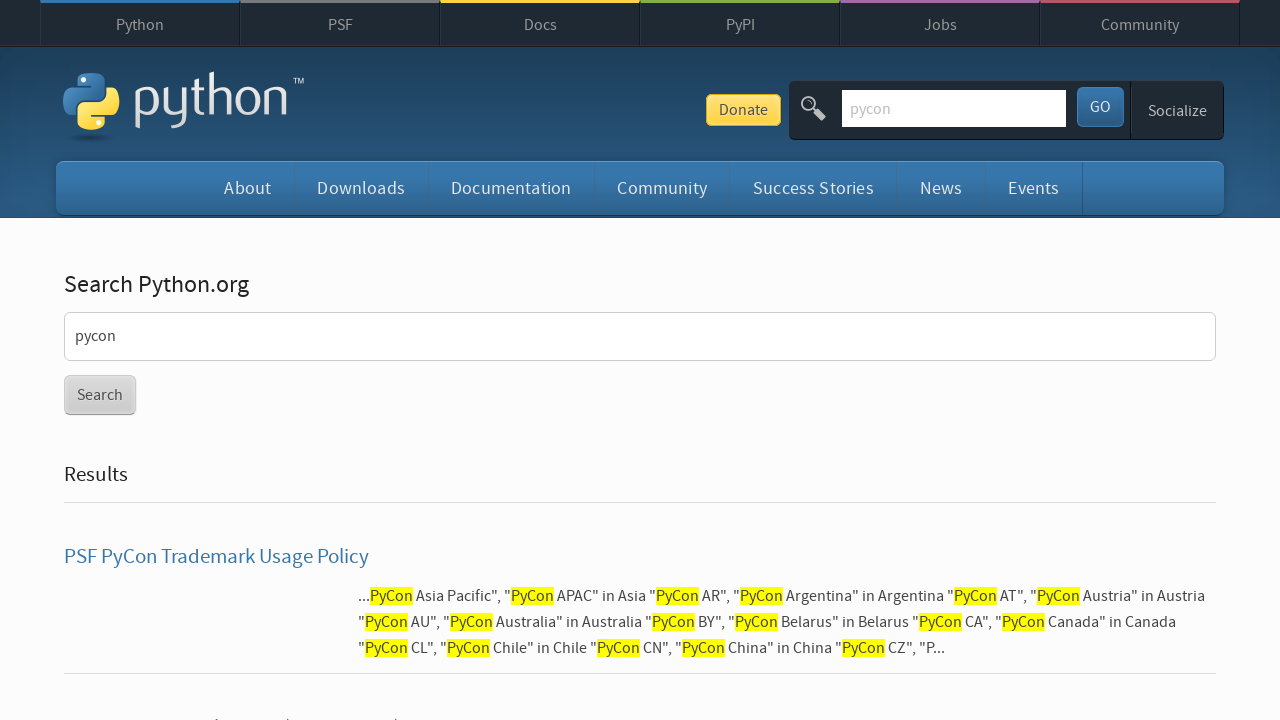

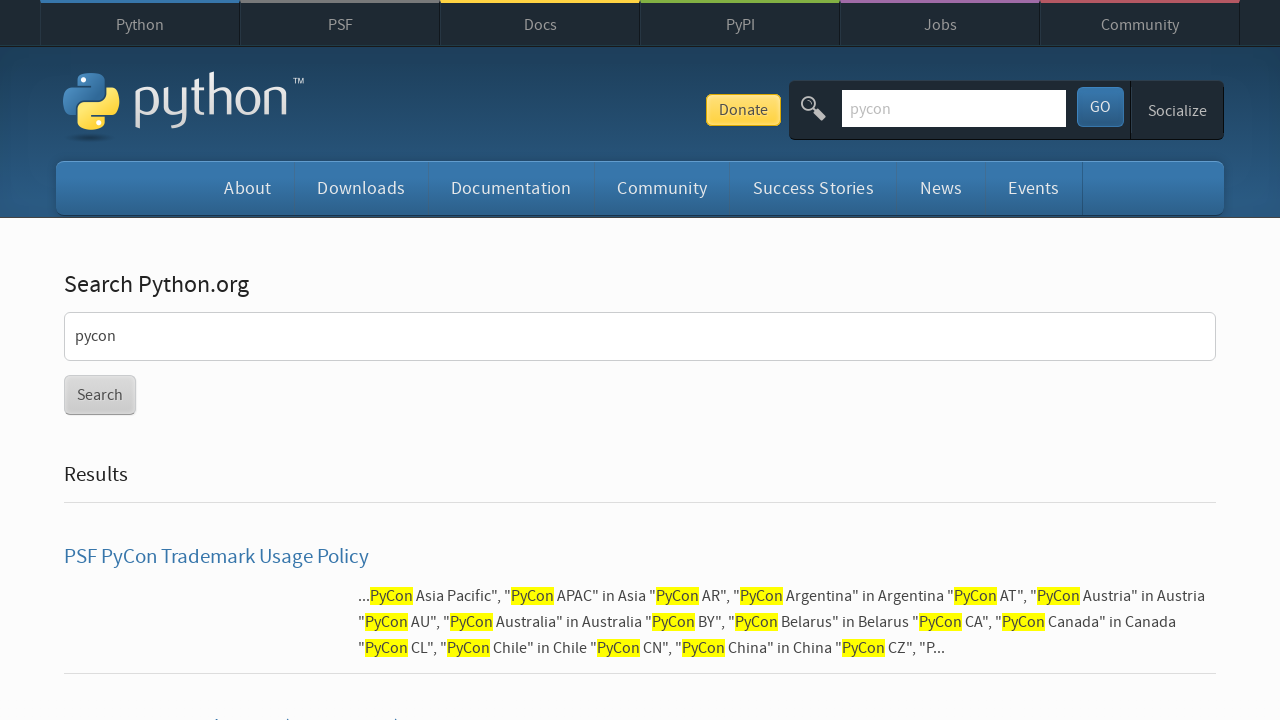